Tests that the complete all checkbox updates state when individual items are completed or cleared

Starting URL: https://demo.playwright.dev/todomvc

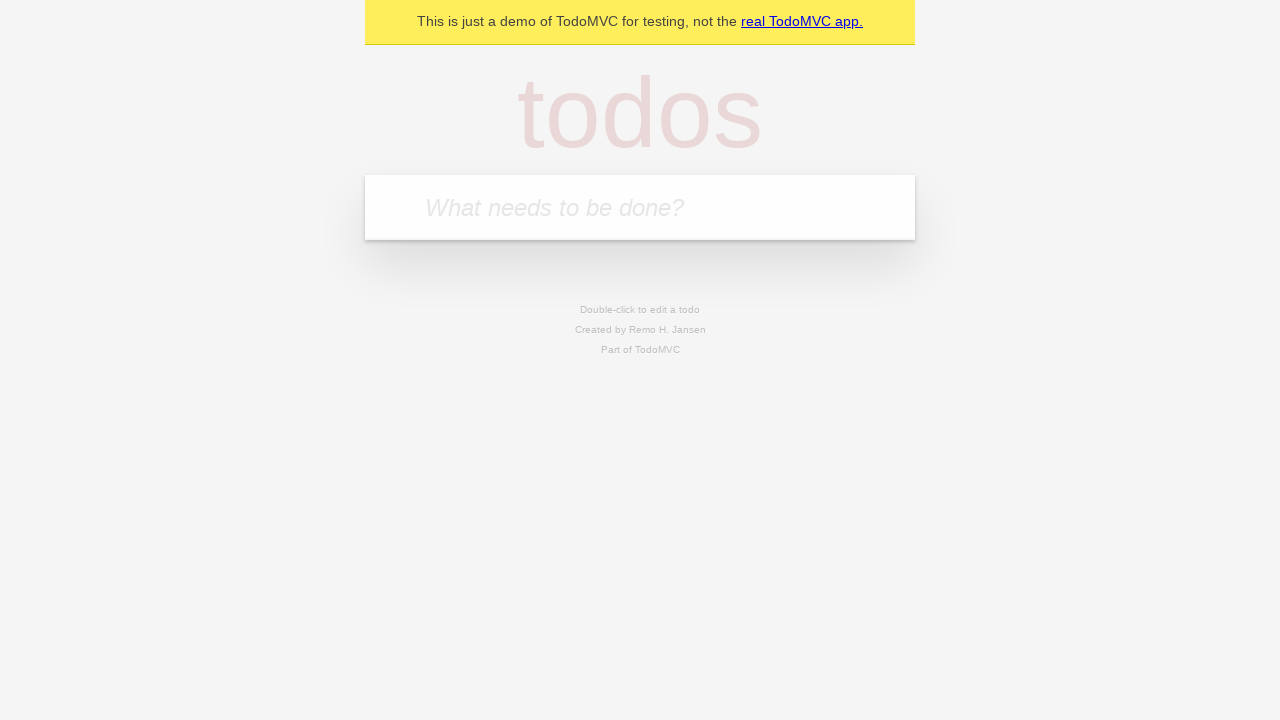

Filled todo input with 'buy some cheese' on internal:attr=[placeholder="What needs to be done?"i]
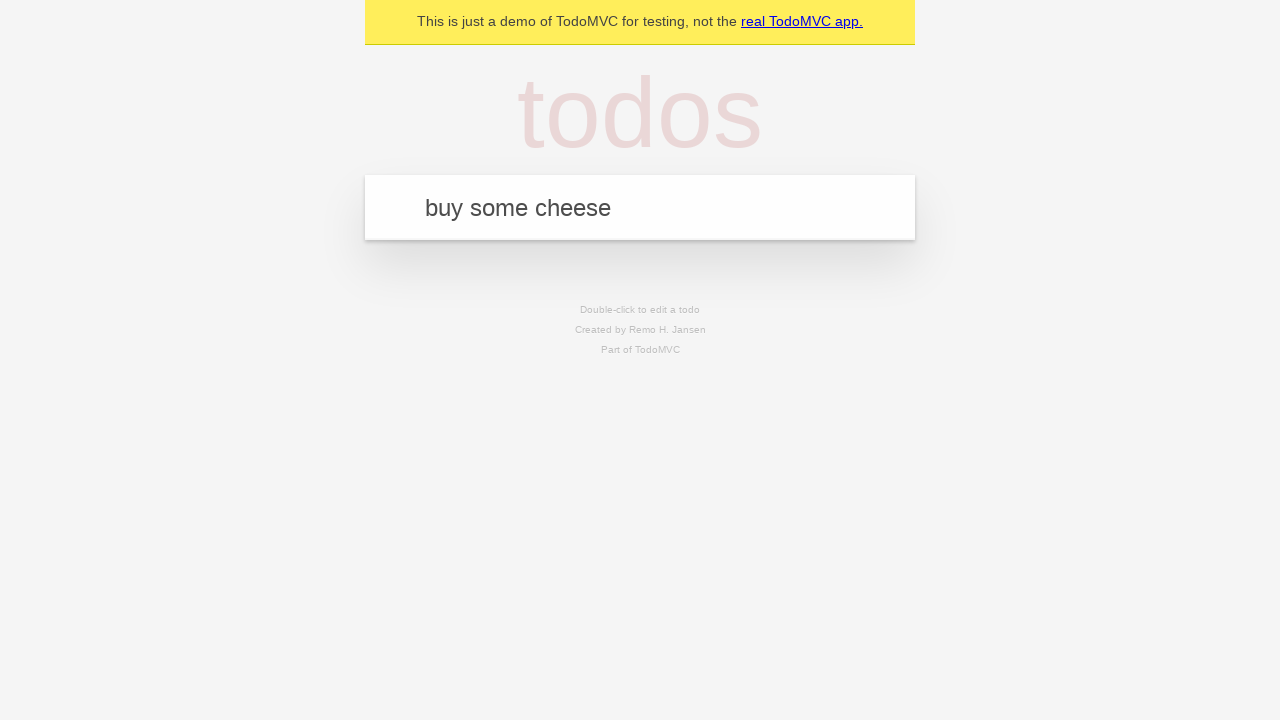

Pressed Enter to add first todo on internal:attr=[placeholder="What needs to be done?"i]
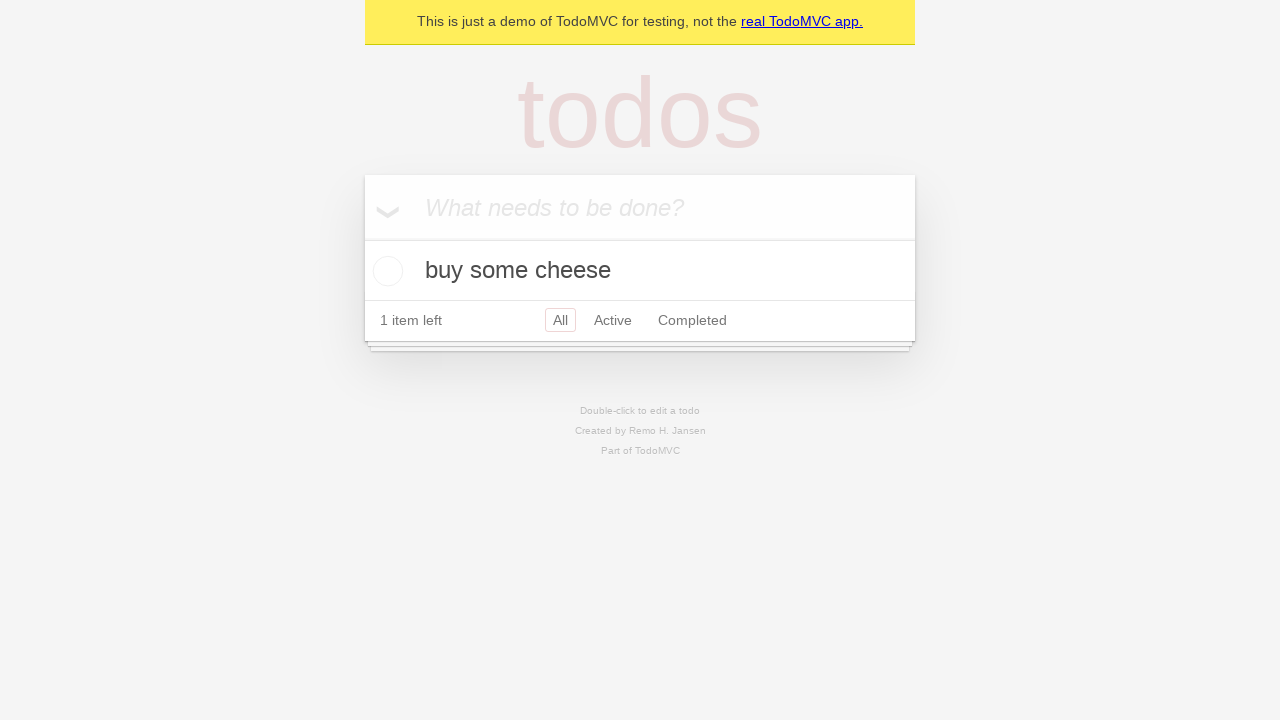

Filled todo input with 'feed the cat' on internal:attr=[placeholder="What needs to be done?"i]
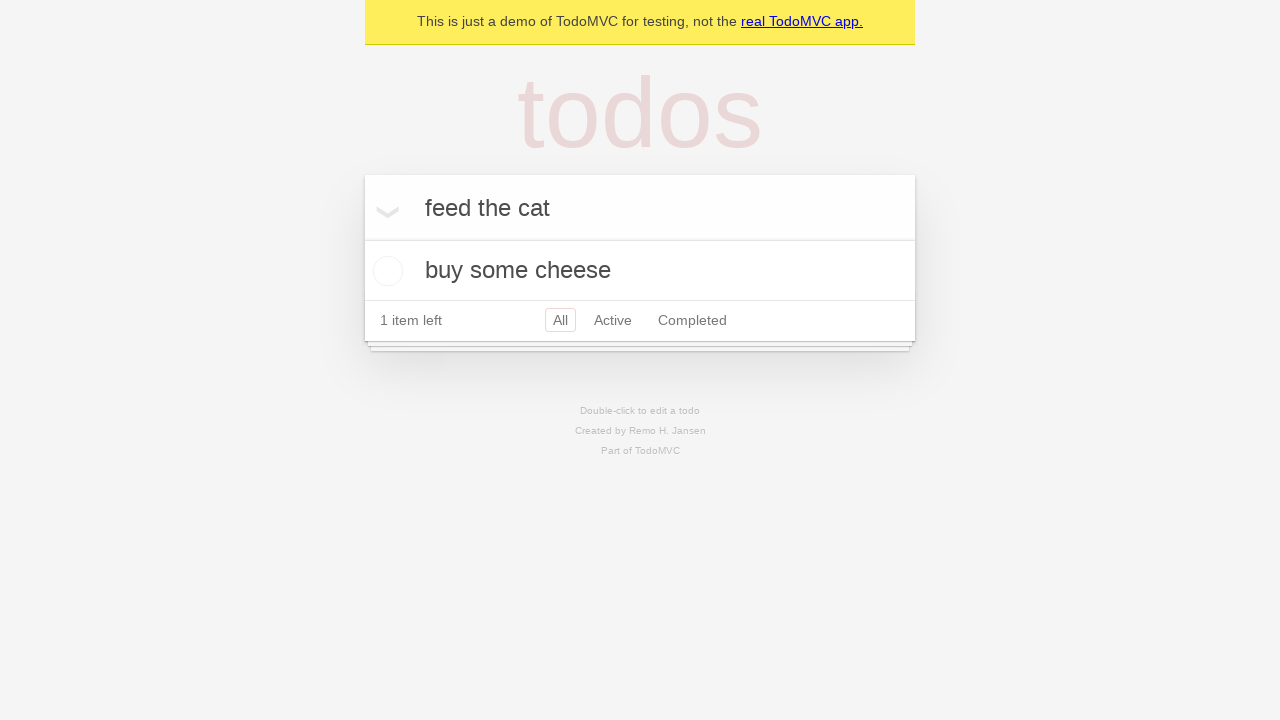

Pressed Enter to add second todo on internal:attr=[placeholder="What needs to be done?"i]
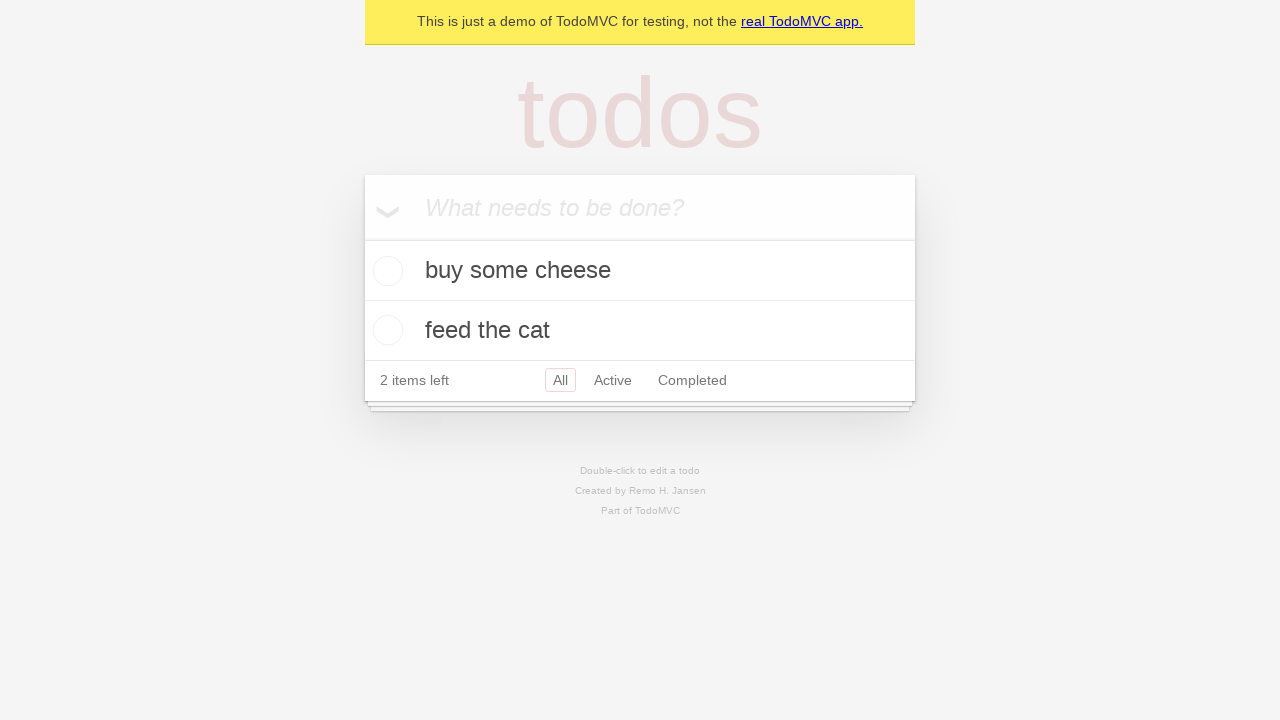

Filled todo input with 'book a doctors appointment' on internal:attr=[placeholder="What needs to be done?"i]
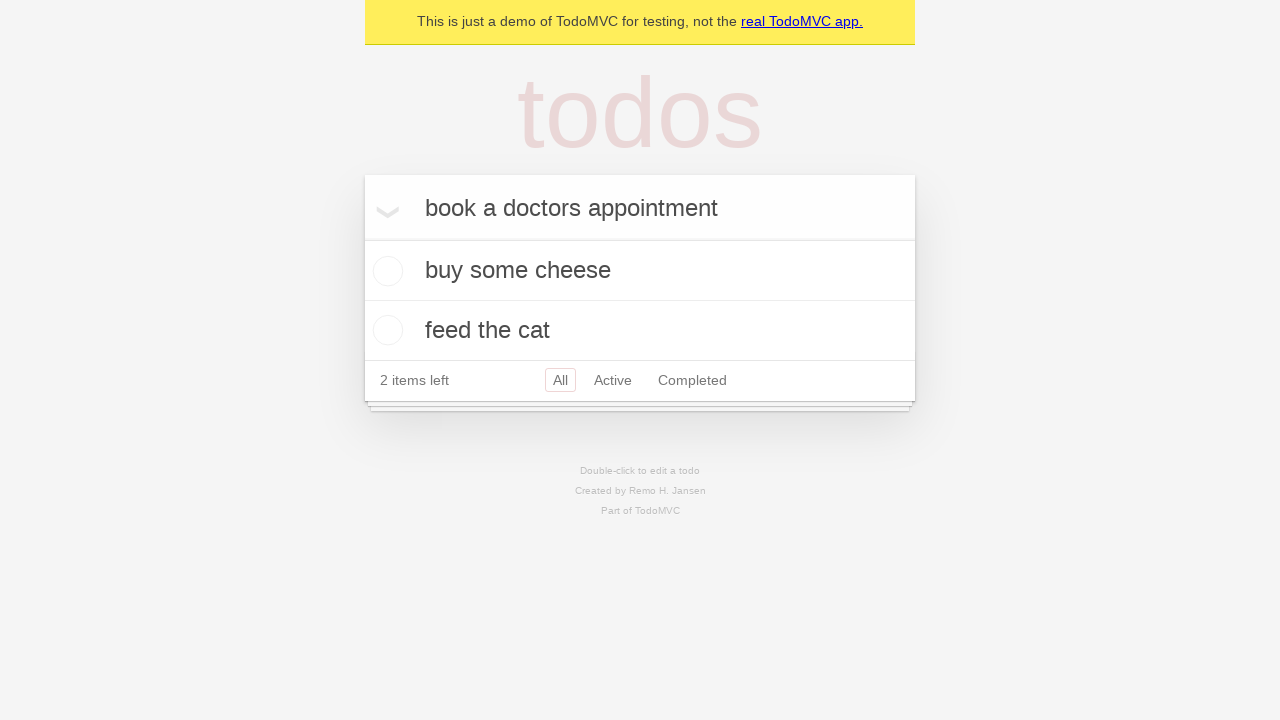

Pressed Enter to add third todo on internal:attr=[placeholder="What needs to be done?"i]
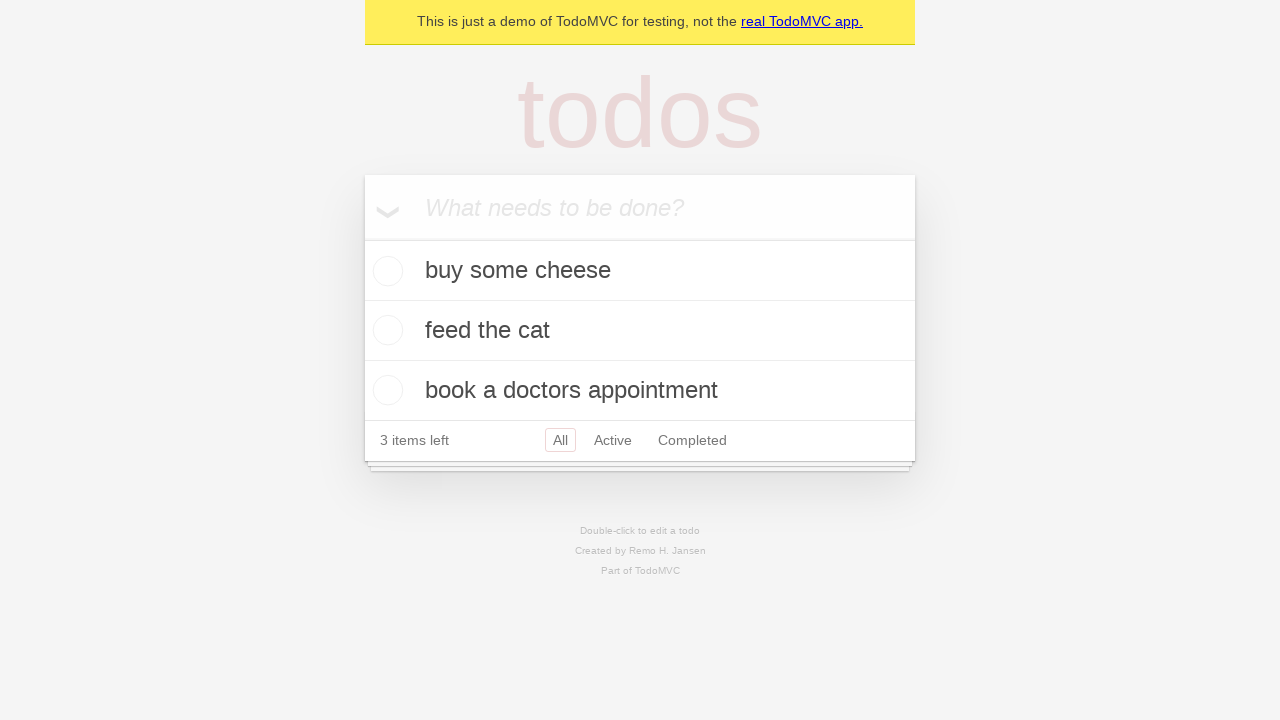

Clicked 'Mark all as complete' checkbox to check all todos at (362, 238) on internal:label="Mark all as complete"i
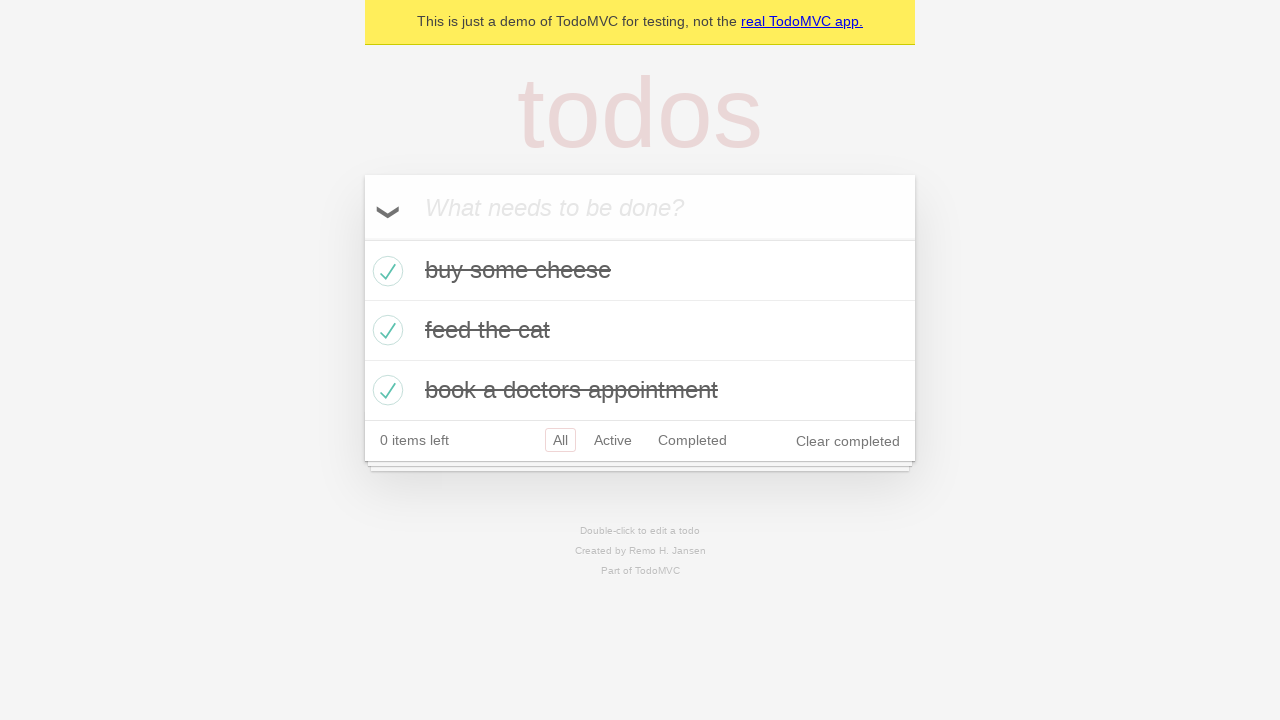

Unchecked first todo - 'complete all' checkbox should now be unchecked at (385, 271) on internal:testid=[data-testid="todo-item"s] >> nth=0 >> internal:role=checkbox
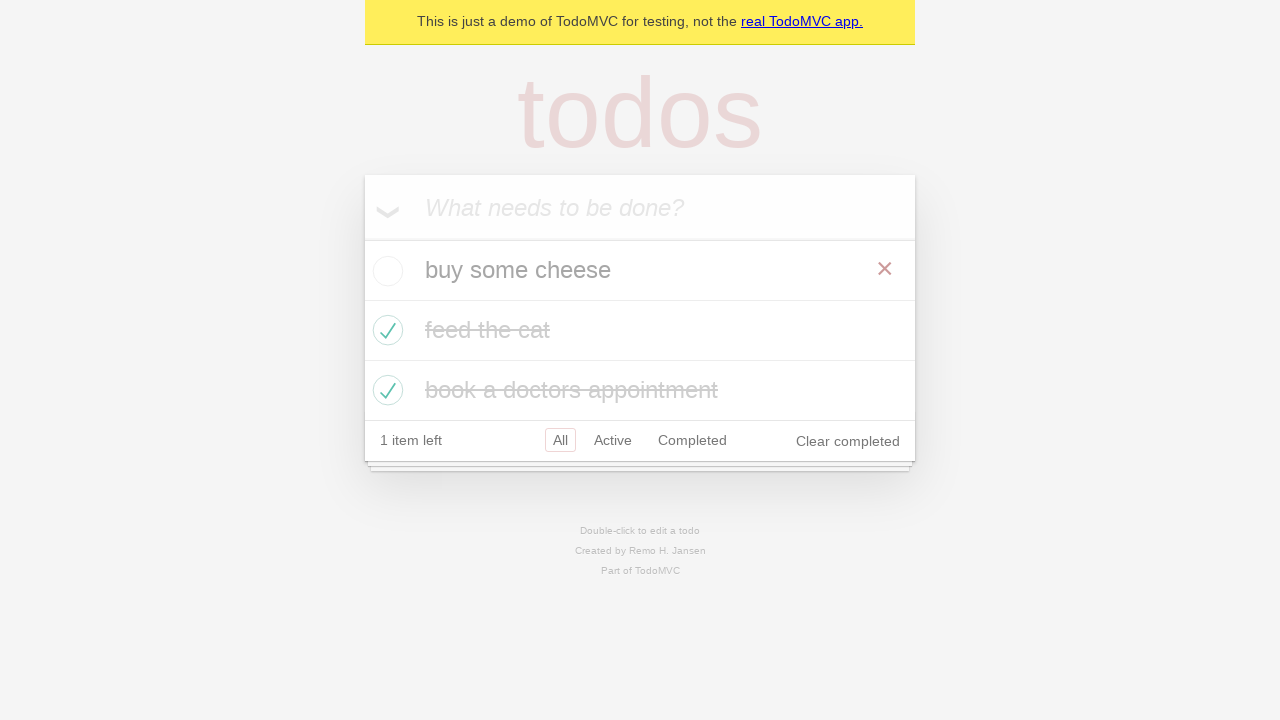

Checked first todo again - 'complete all' checkbox should now be checked at (385, 271) on internal:testid=[data-testid="todo-item"s] >> nth=0 >> internal:role=checkbox
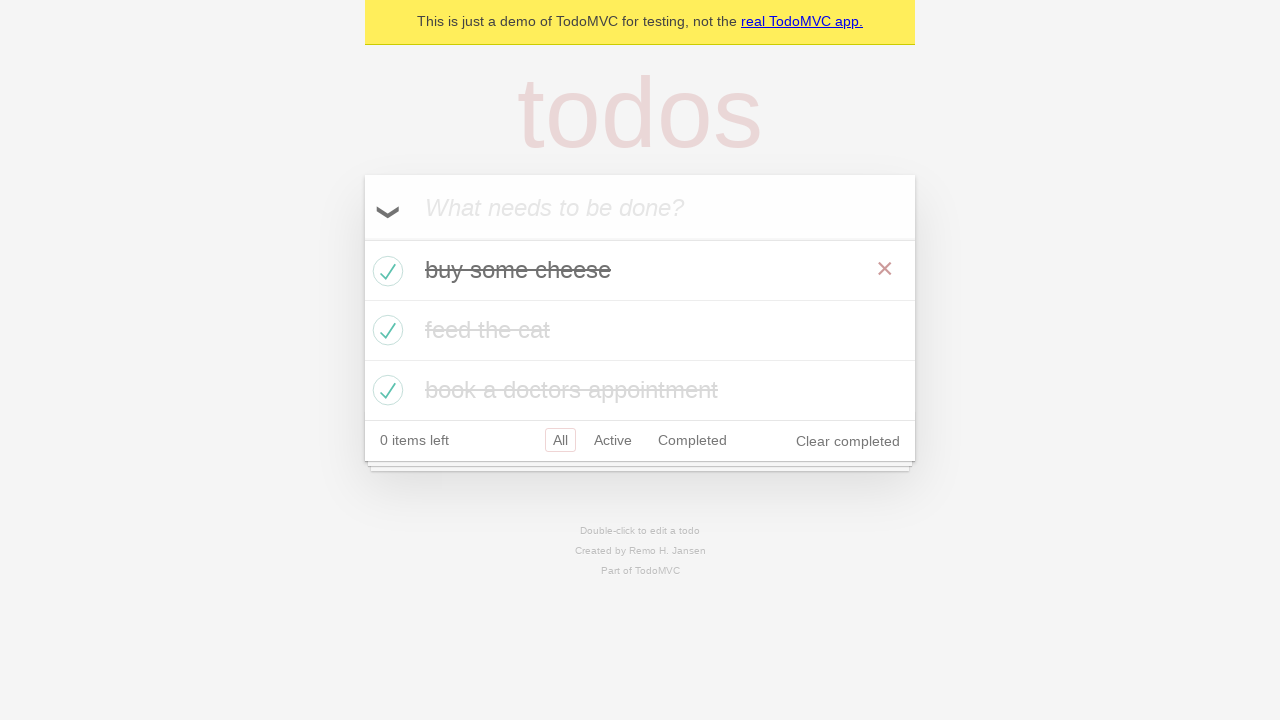

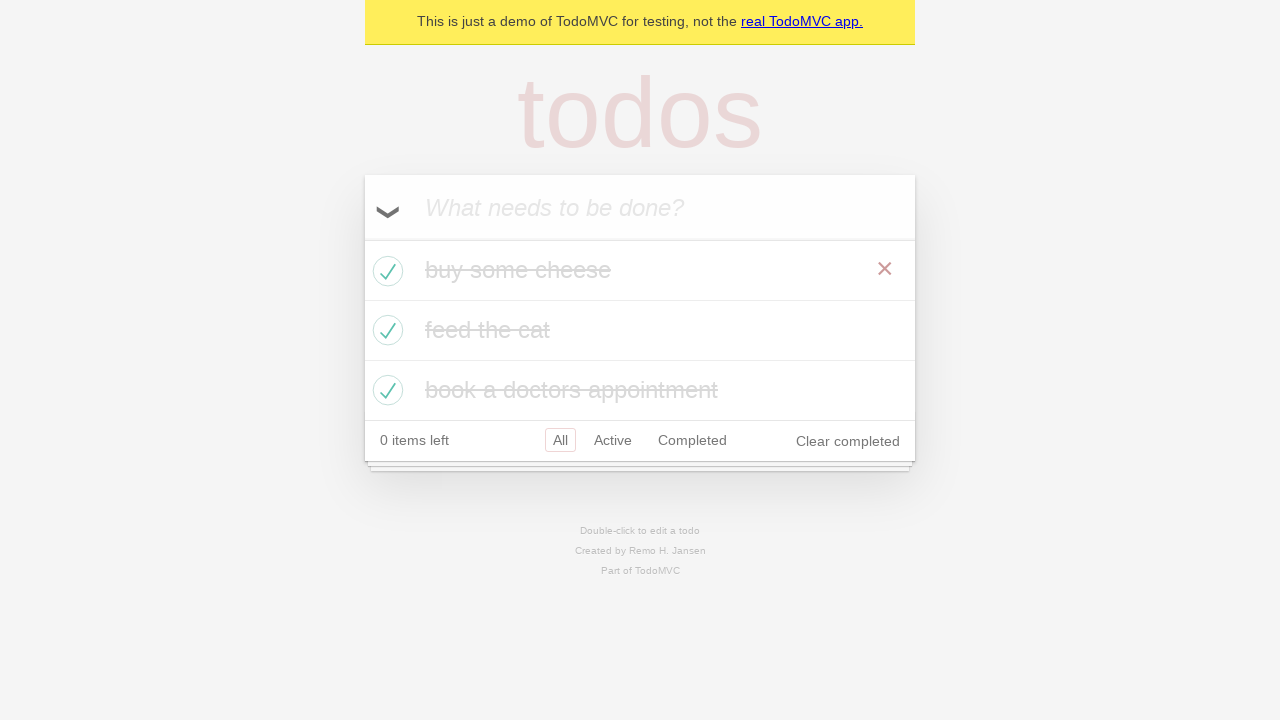